Fills first name and last name fields in a practice form

Starting URL: https://www.techlistic.com/p/selenium-practice-form.html

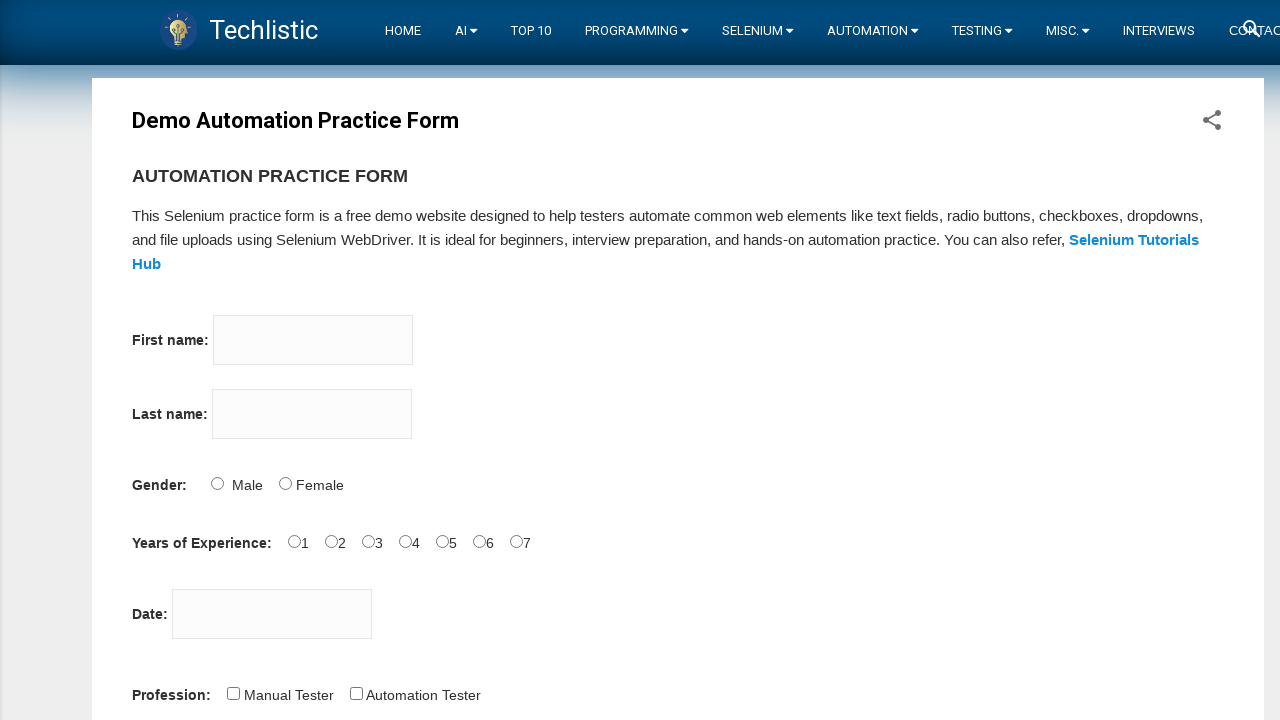

Navigated to practice form page
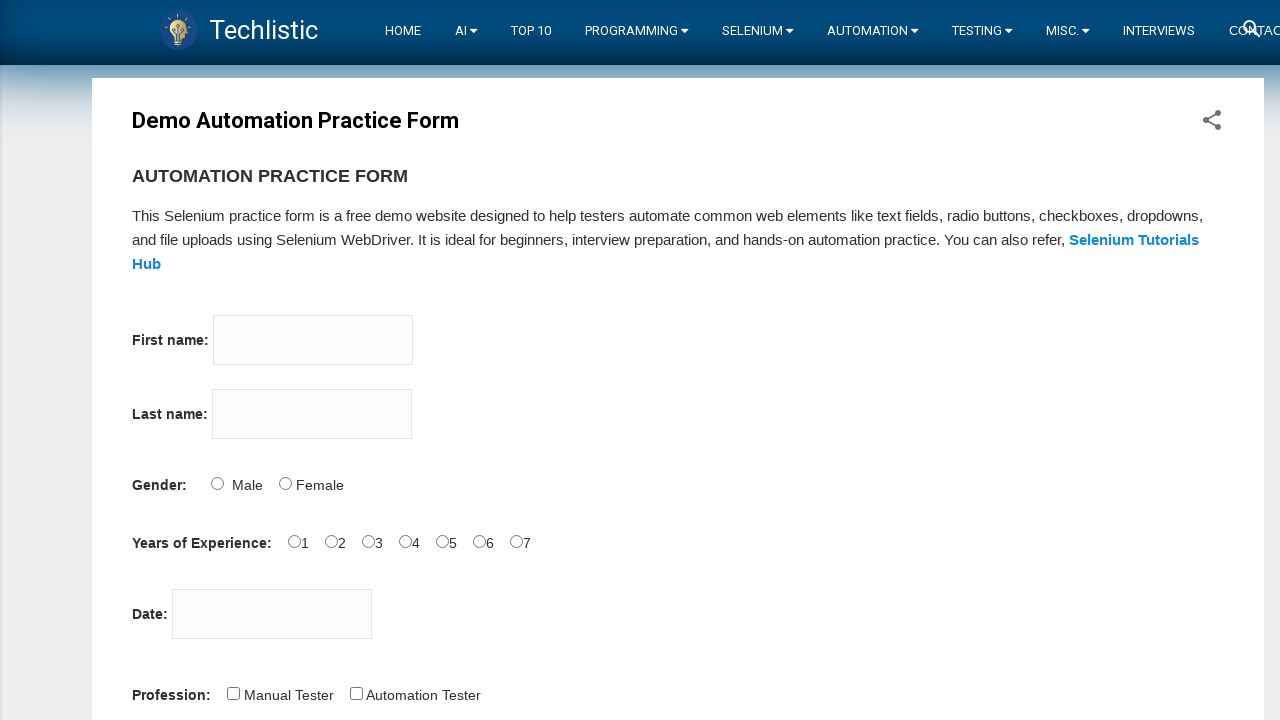

Filled first name field with 'Gigel' on input[name='firstname']
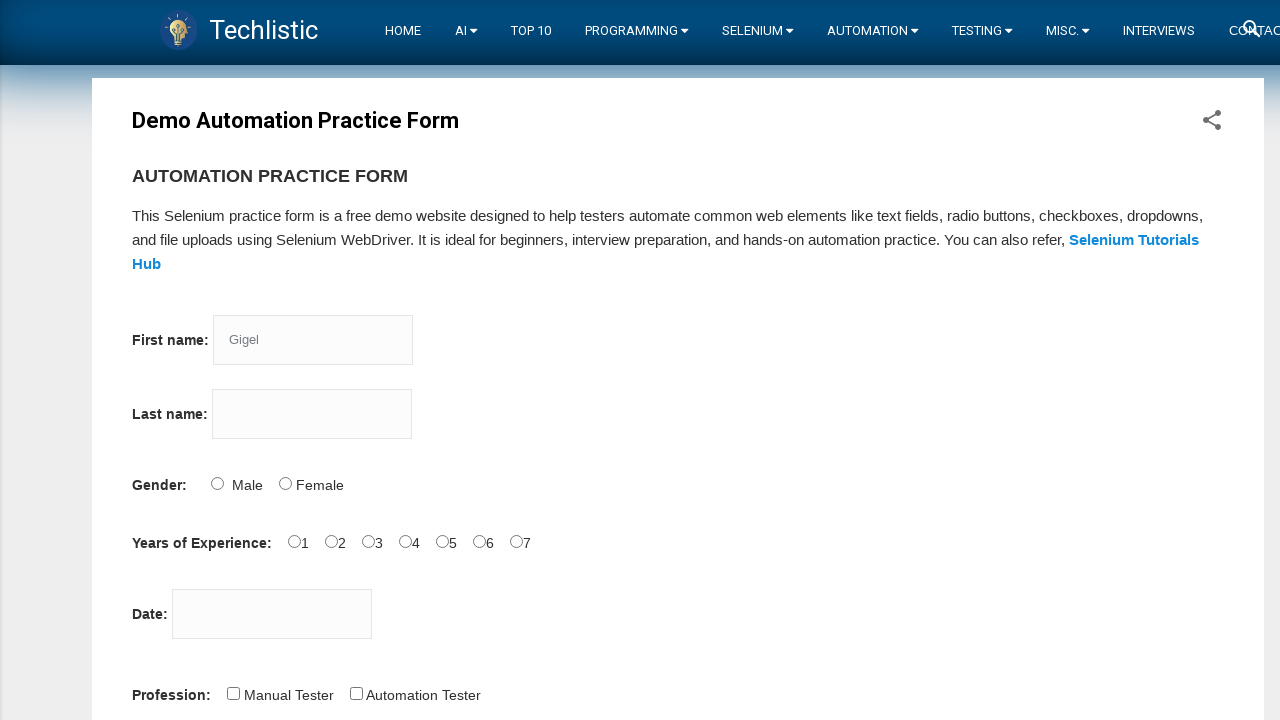

Filled last name field with 'Buruiana' on input[name='lastname']
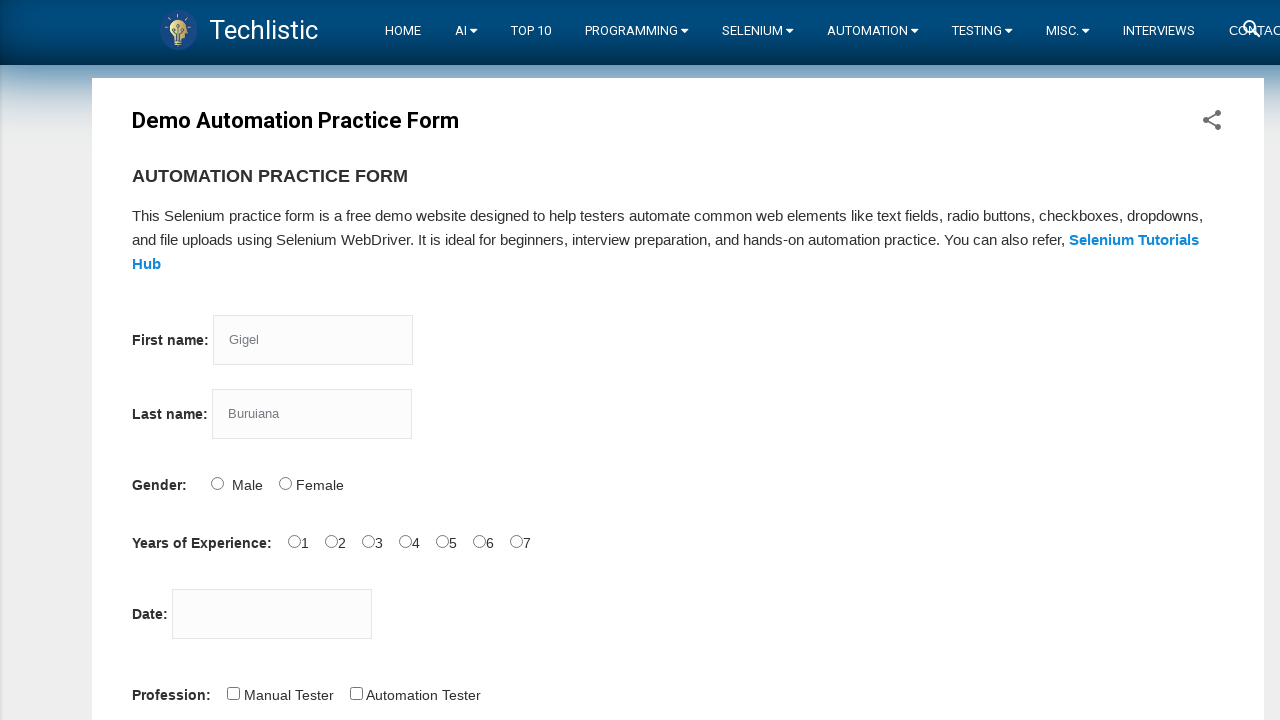

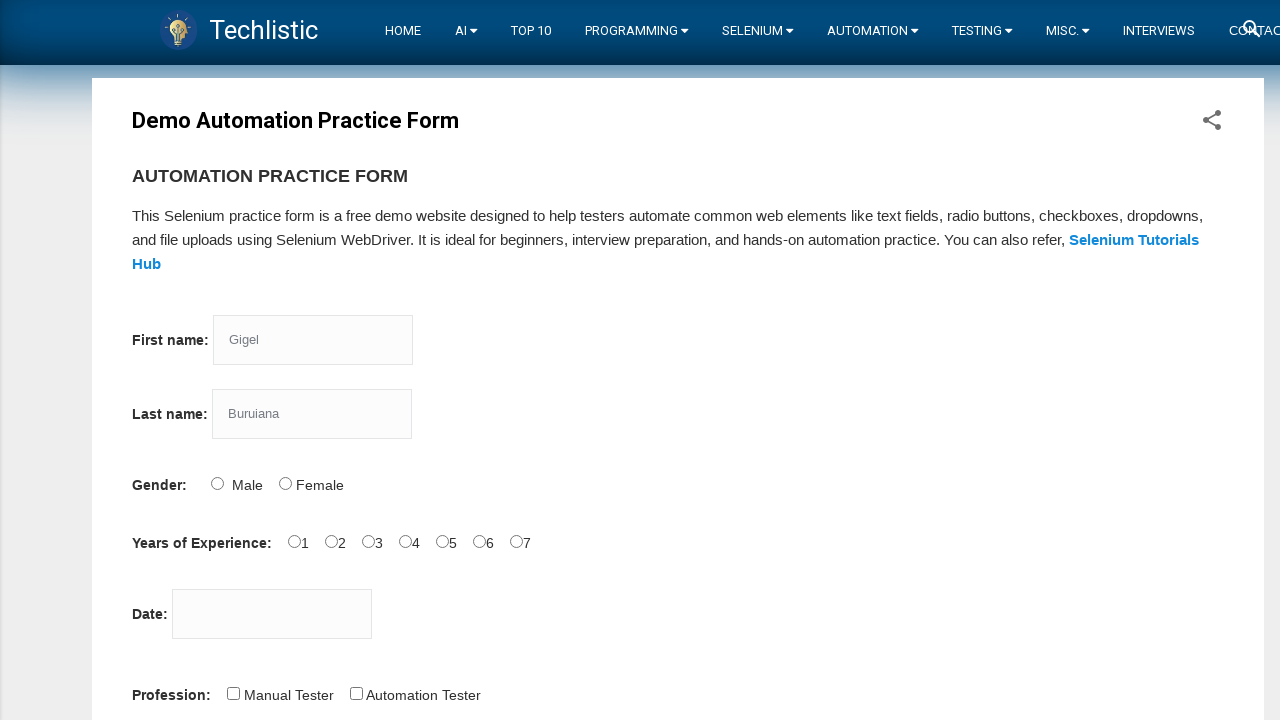